Tests passenger dropdown functionality by clicking on the passengers dropdown and interacting with the passenger selection options.

Starting URL: https://rahulshettyacademy.com/dropdownsPractise/

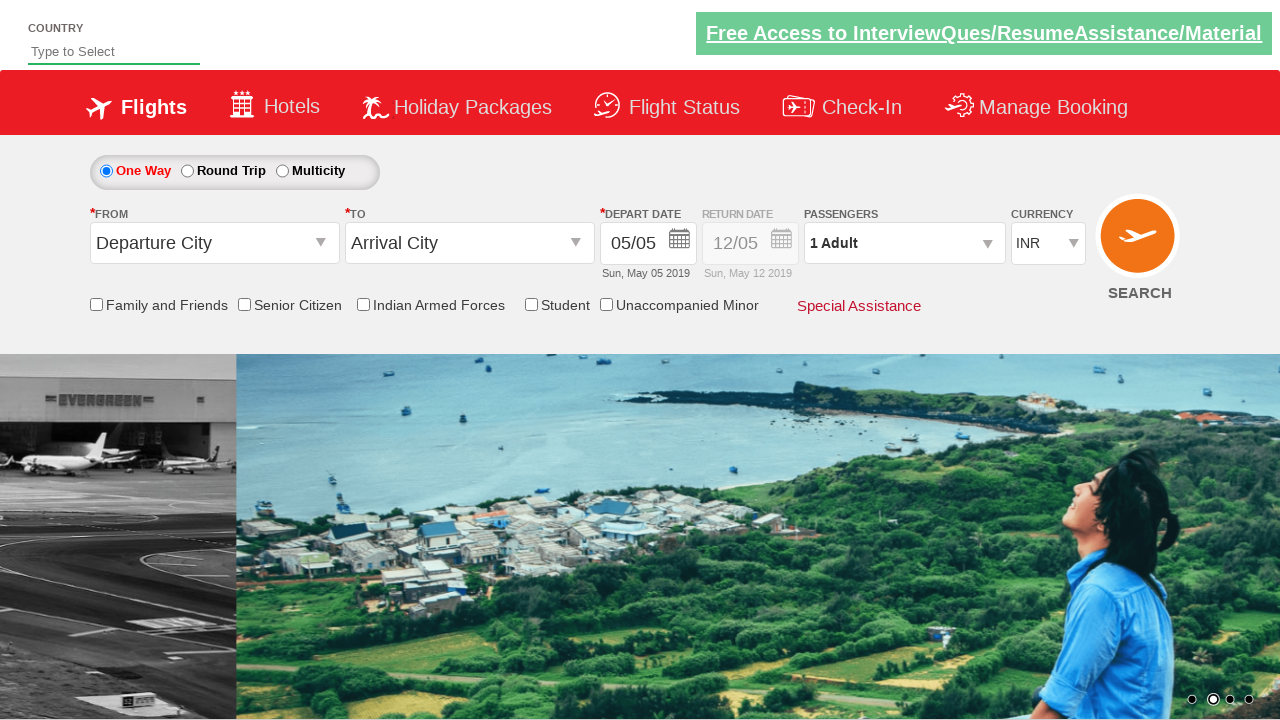

Clicked on passengers dropdown to open it at (904, 243) on div#divpaxinfo
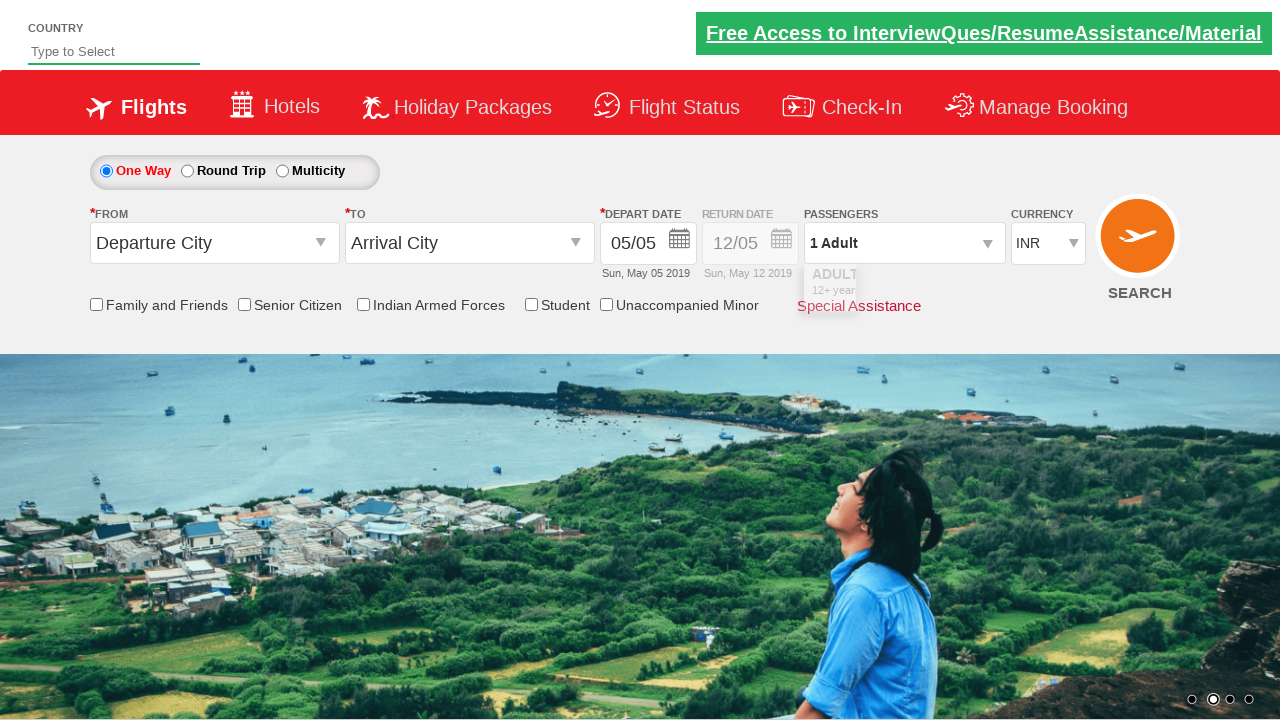

Waited for passenger dropdown options to appear
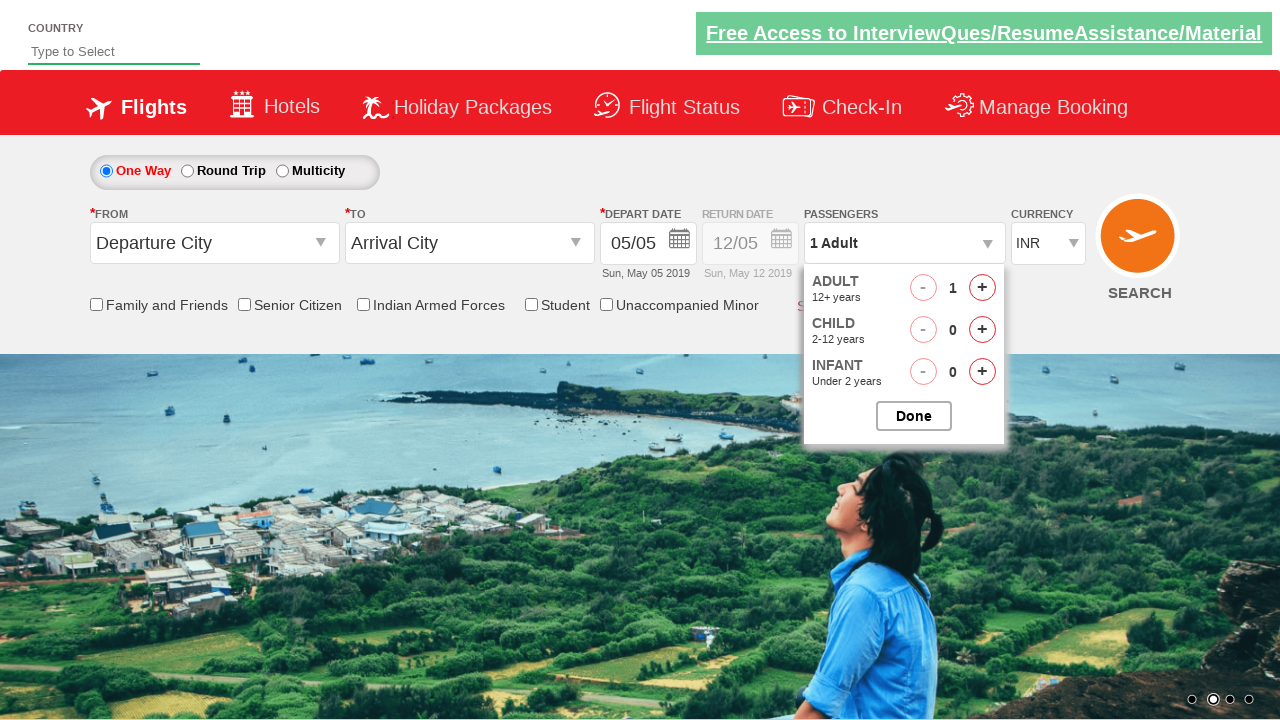

Located passenger option elements
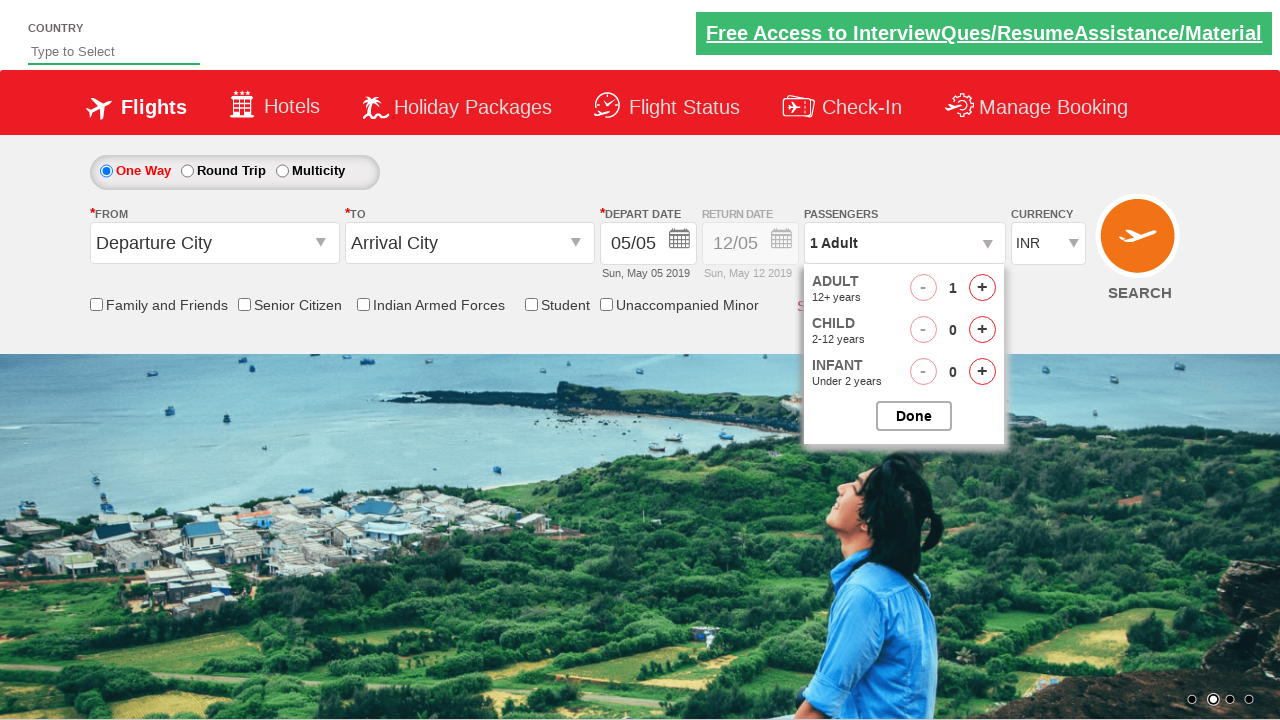

Verified that passenger dropdown options are visible
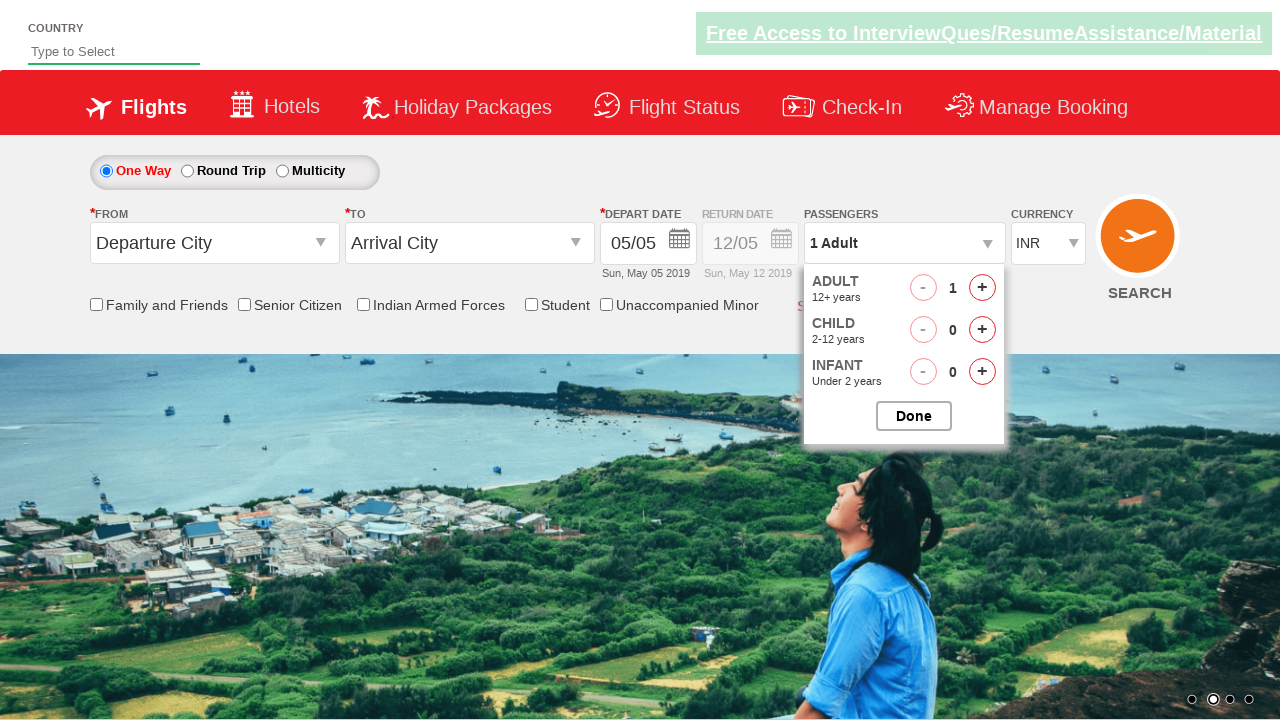

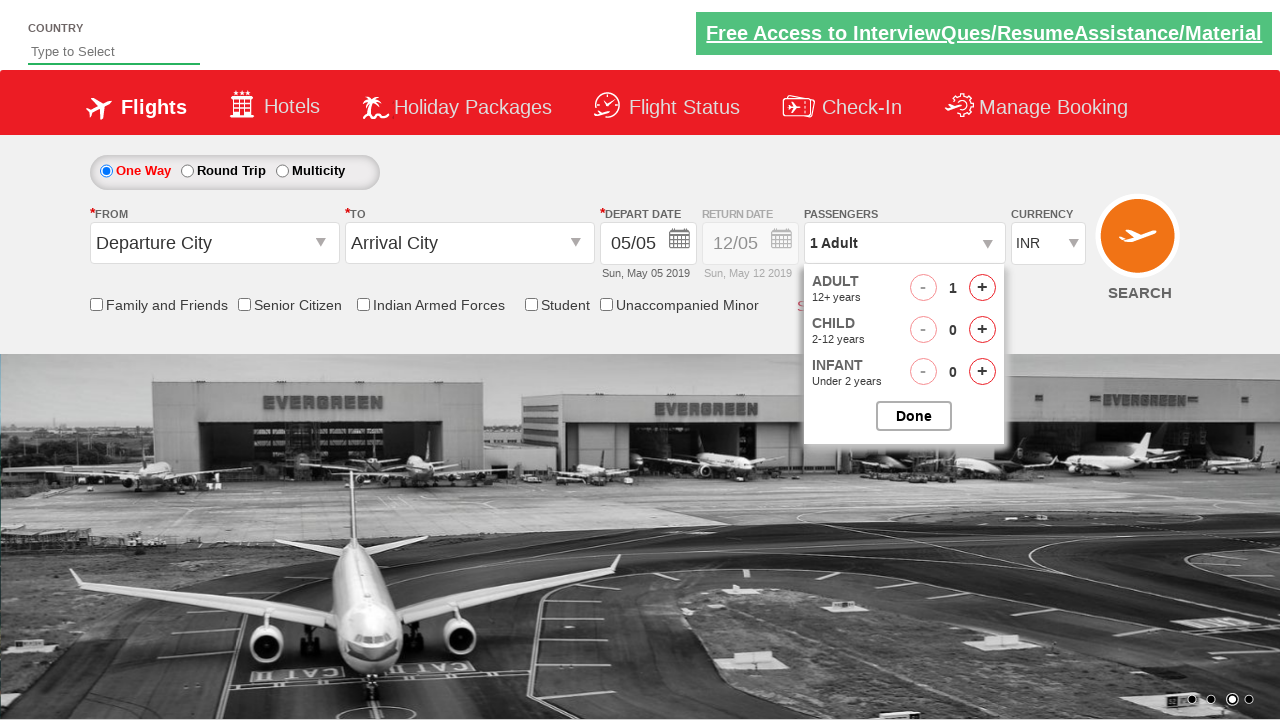